Navigates to the United Airlines homepage and verifies the page loads successfully by checking for page content.

Starting URL: https://www.united.com

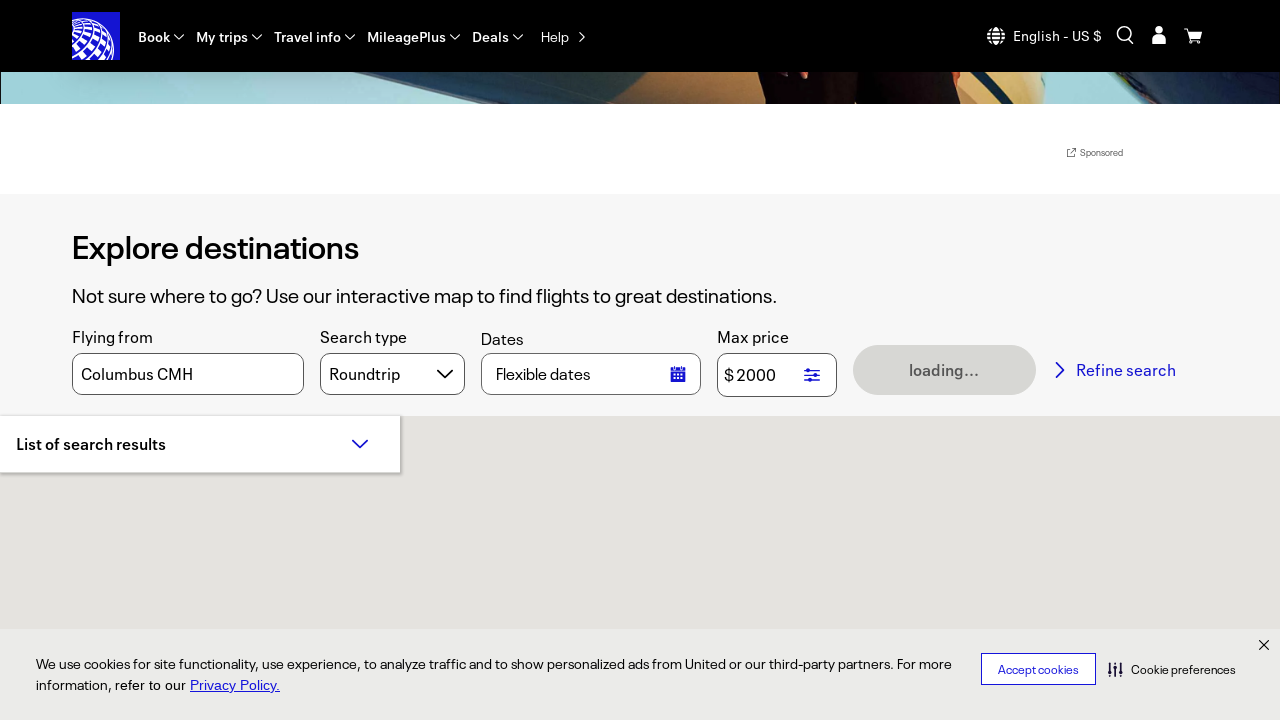

Waited for page to reach domcontentloaded state
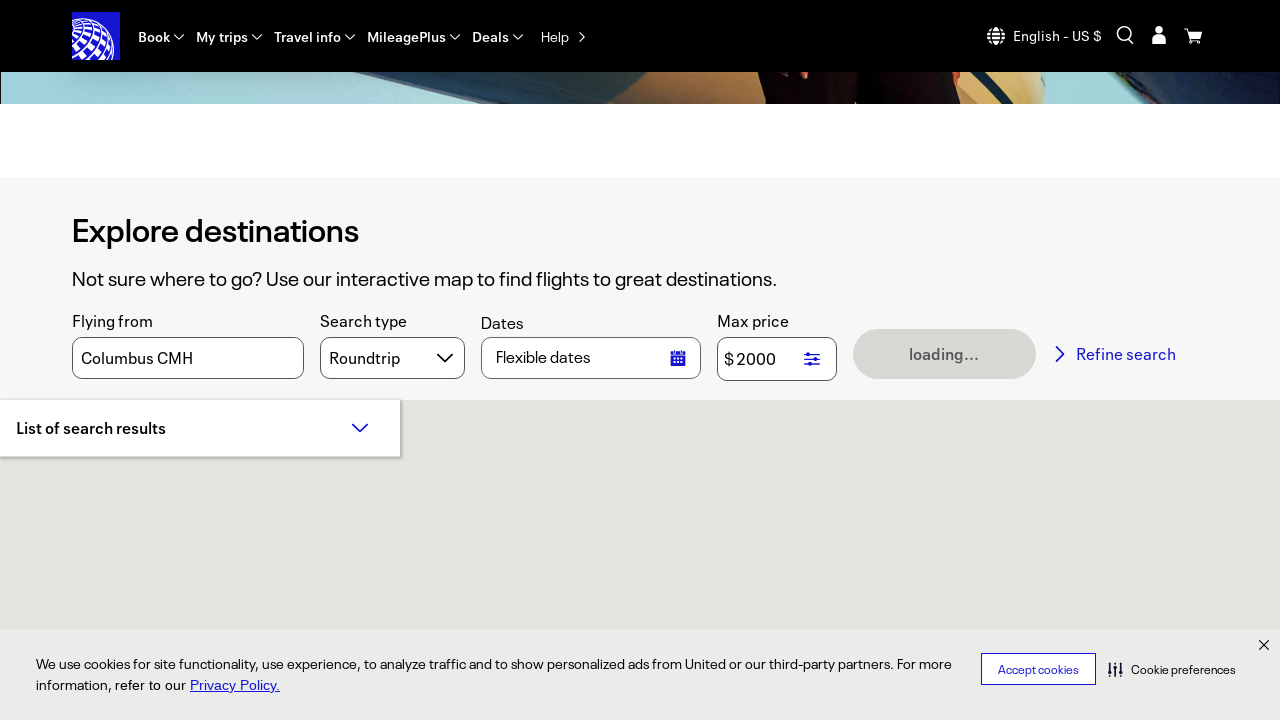

Verified body element is present on United Airlines homepage
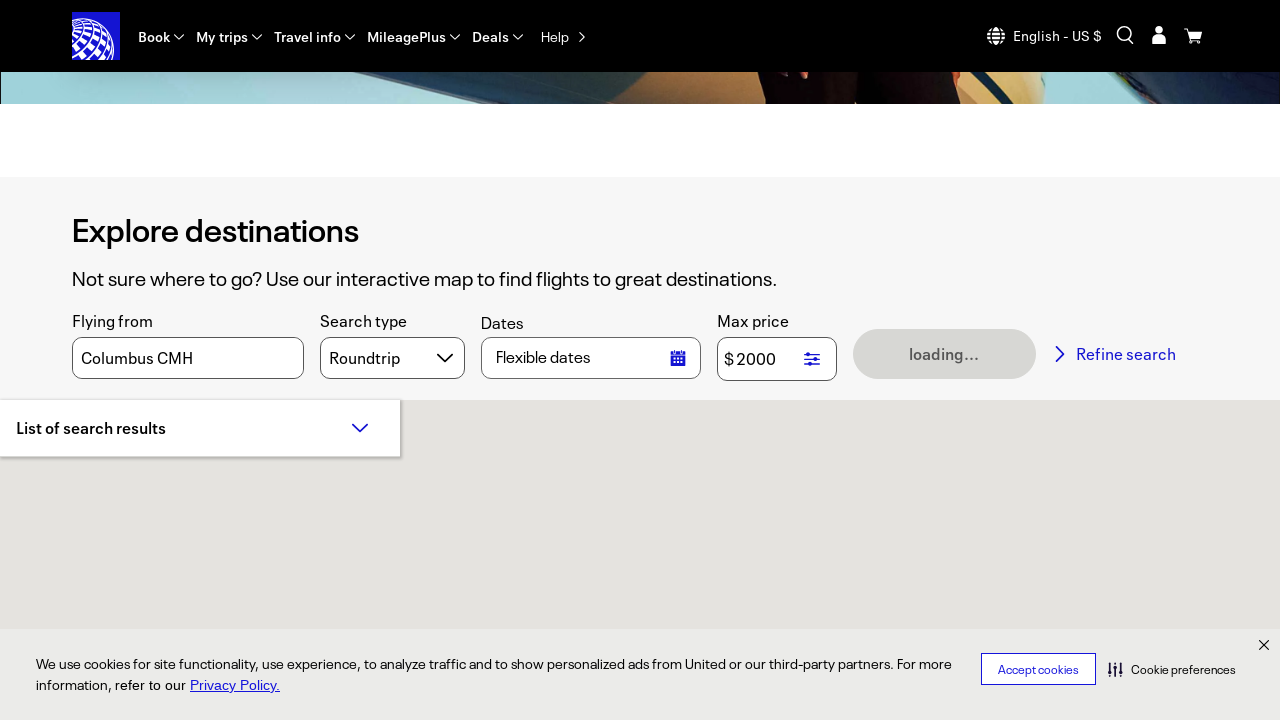

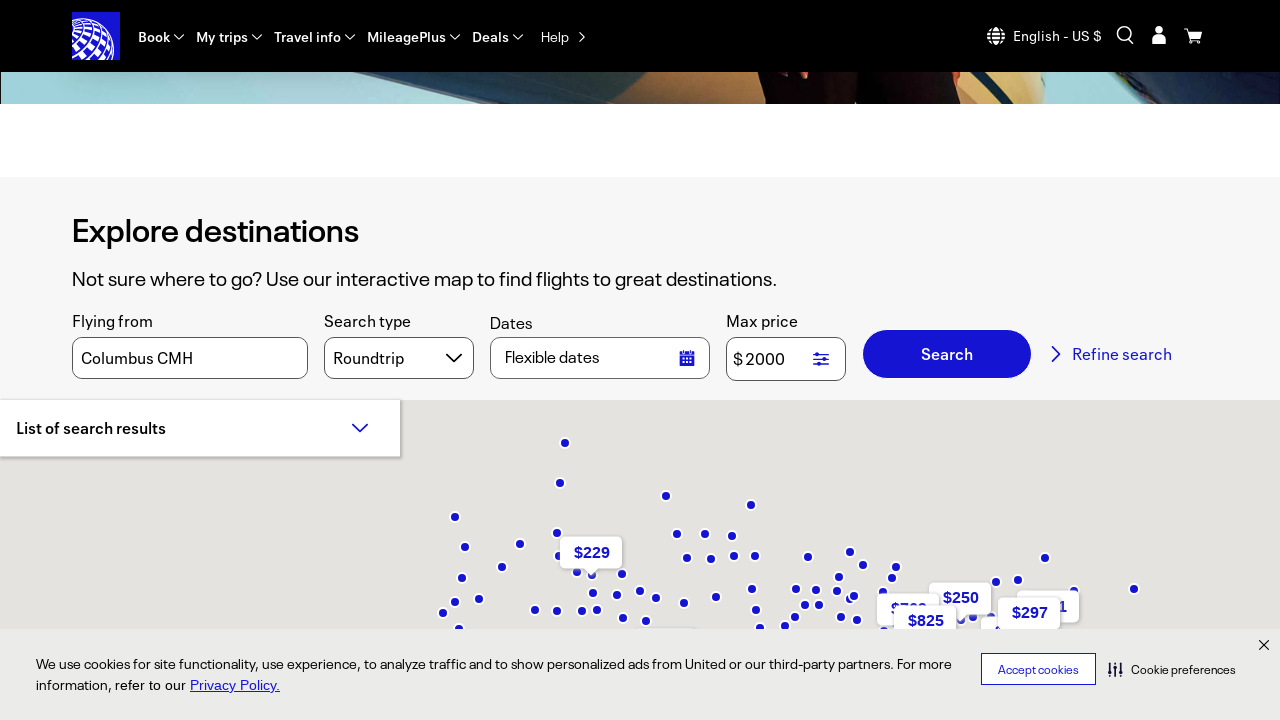